Tests that whitespace is trimmed from edited todo text.

Starting URL: https://demo.playwright.dev/todomvc

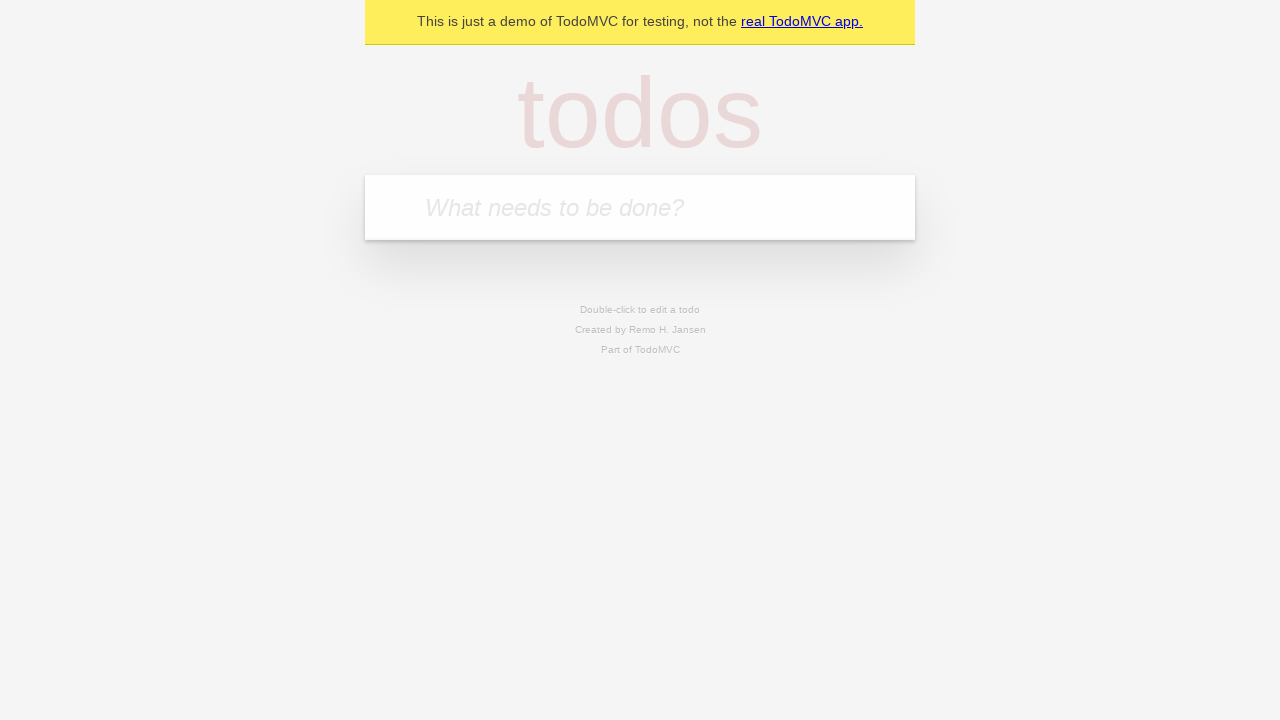

Filled input with first todo 'buy some cheese' on internal:attr=[placeholder="What needs to be done?"i]
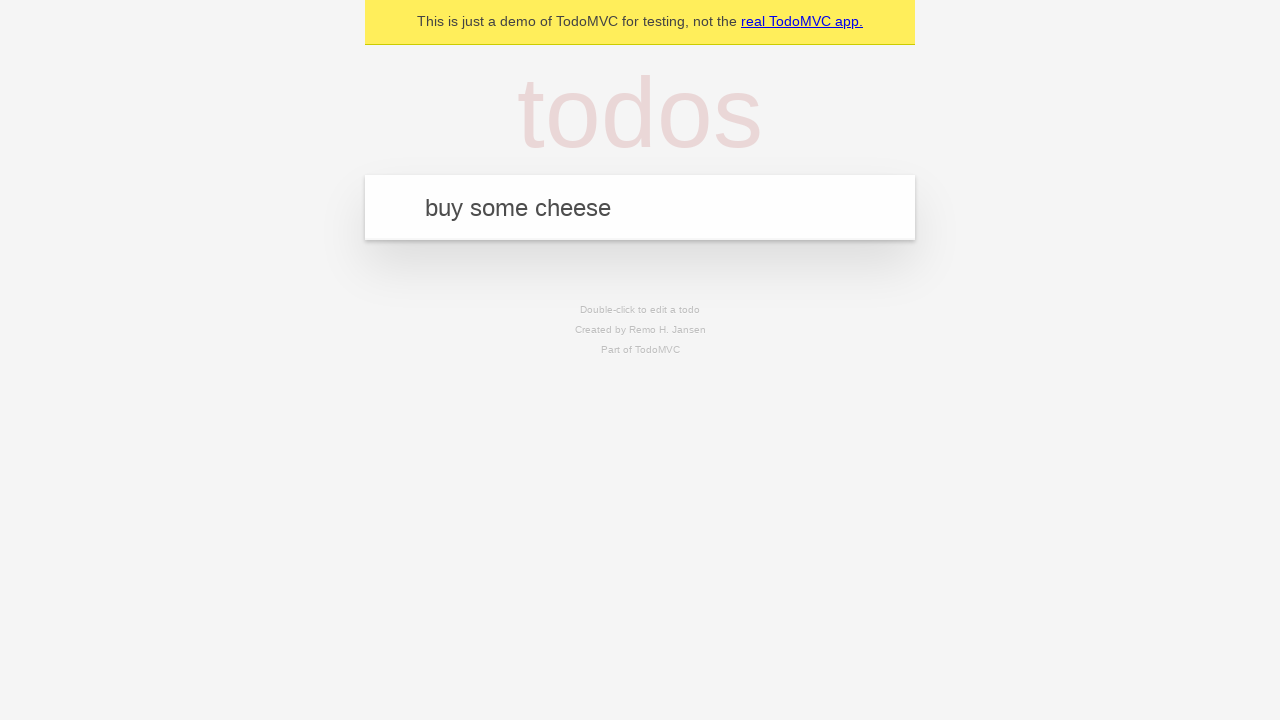

Pressed Enter to add first todo on internal:attr=[placeholder="What needs to be done?"i]
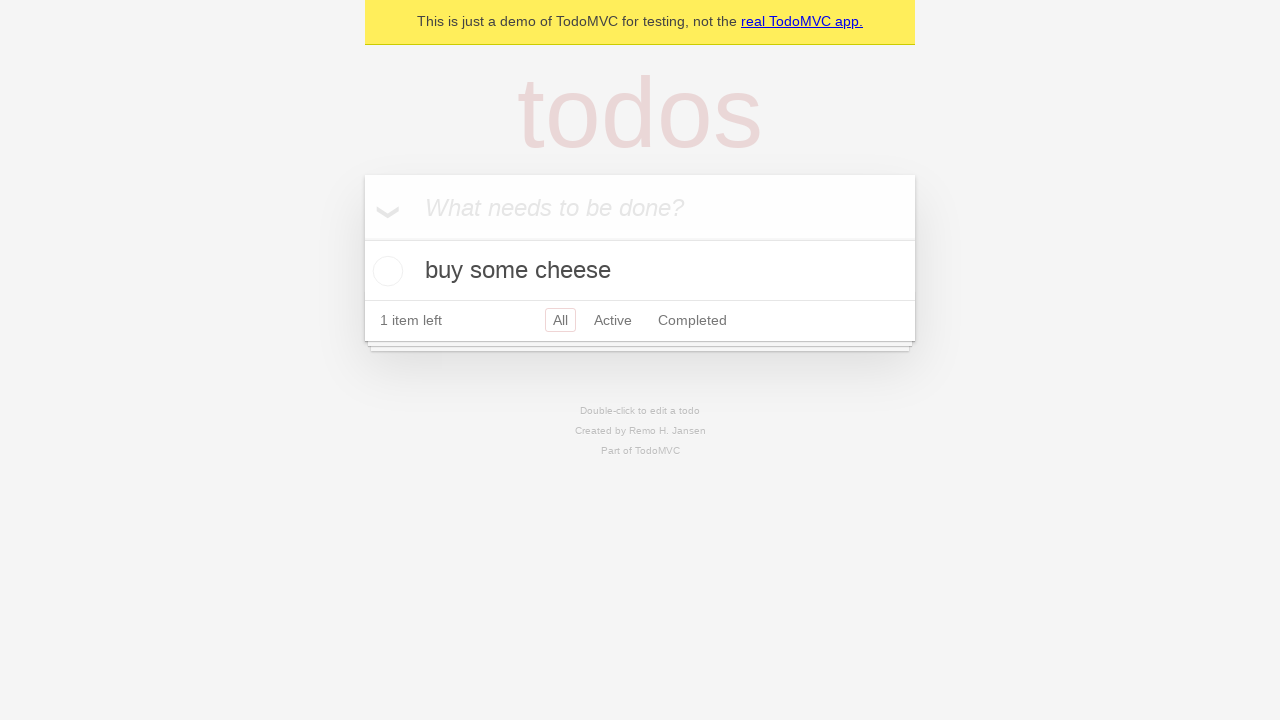

Filled input with second todo 'feed the cat' on internal:attr=[placeholder="What needs to be done?"i]
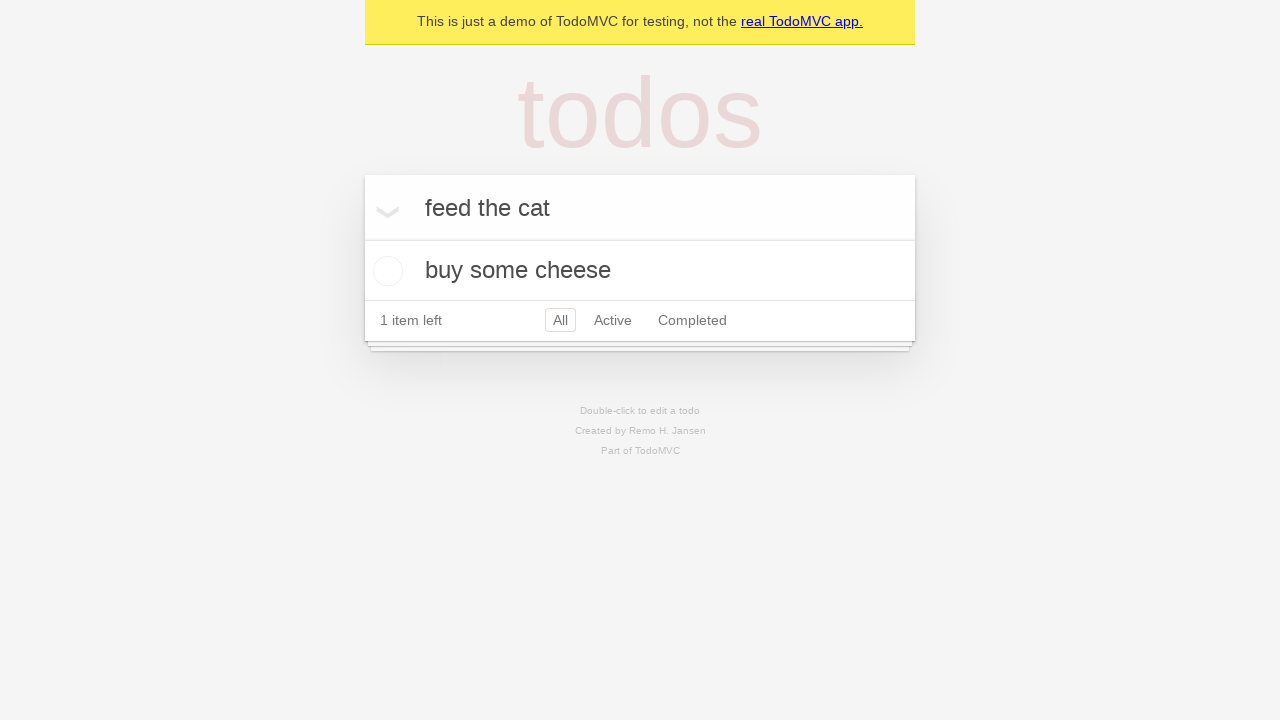

Pressed Enter to add second todo on internal:attr=[placeholder="What needs to be done?"i]
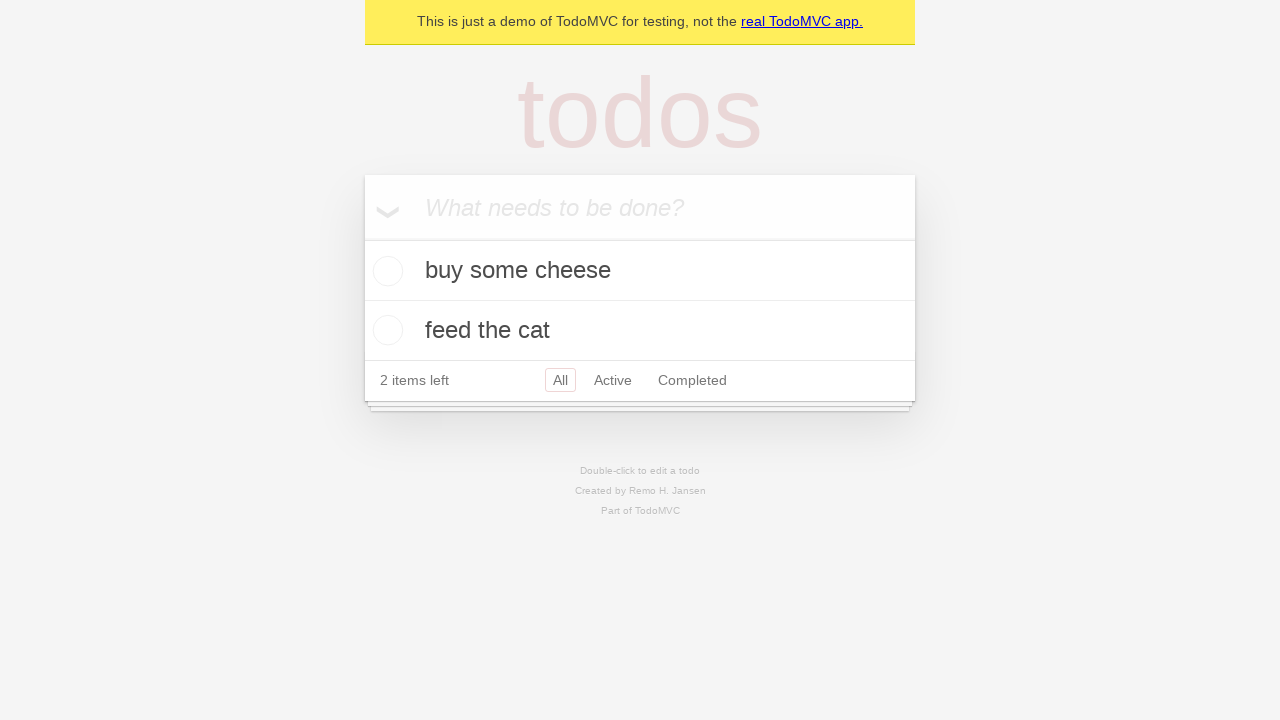

Filled input with third todo 'book a doctors appointment' on internal:attr=[placeholder="What needs to be done?"i]
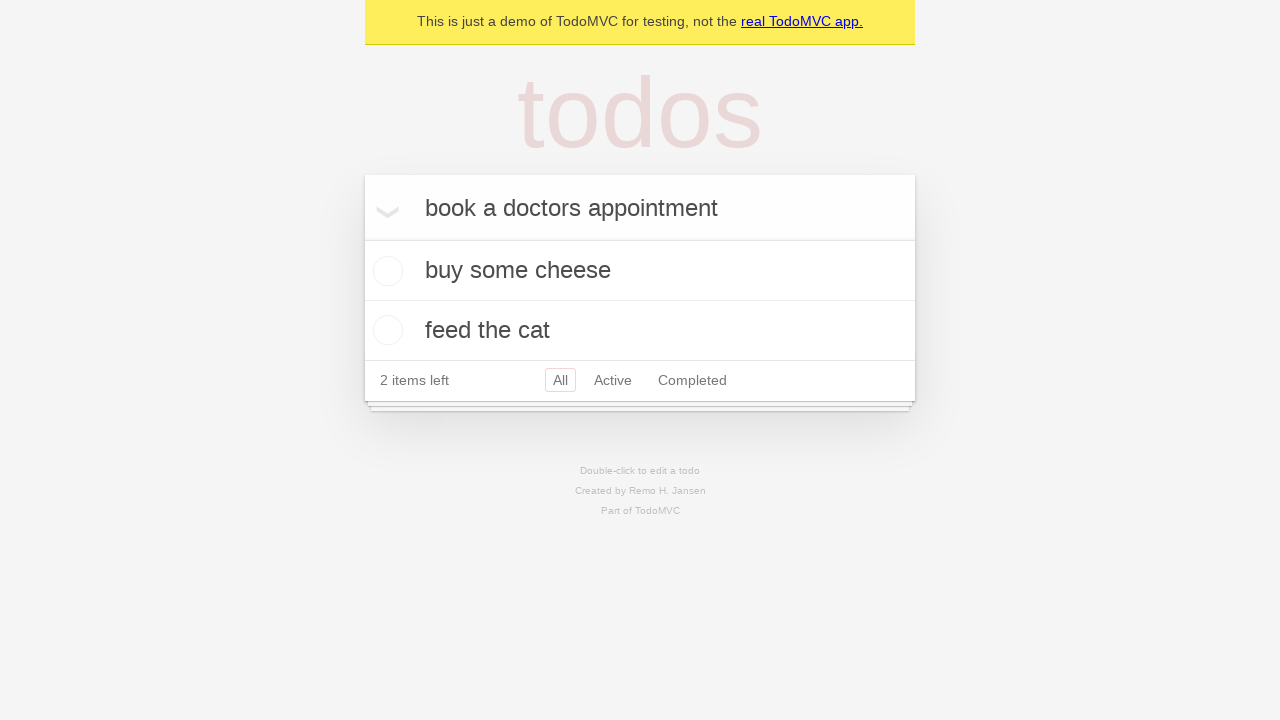

Pressed Enter to add third todo on internal:attr=[placeholder="What needs to be done?"i]
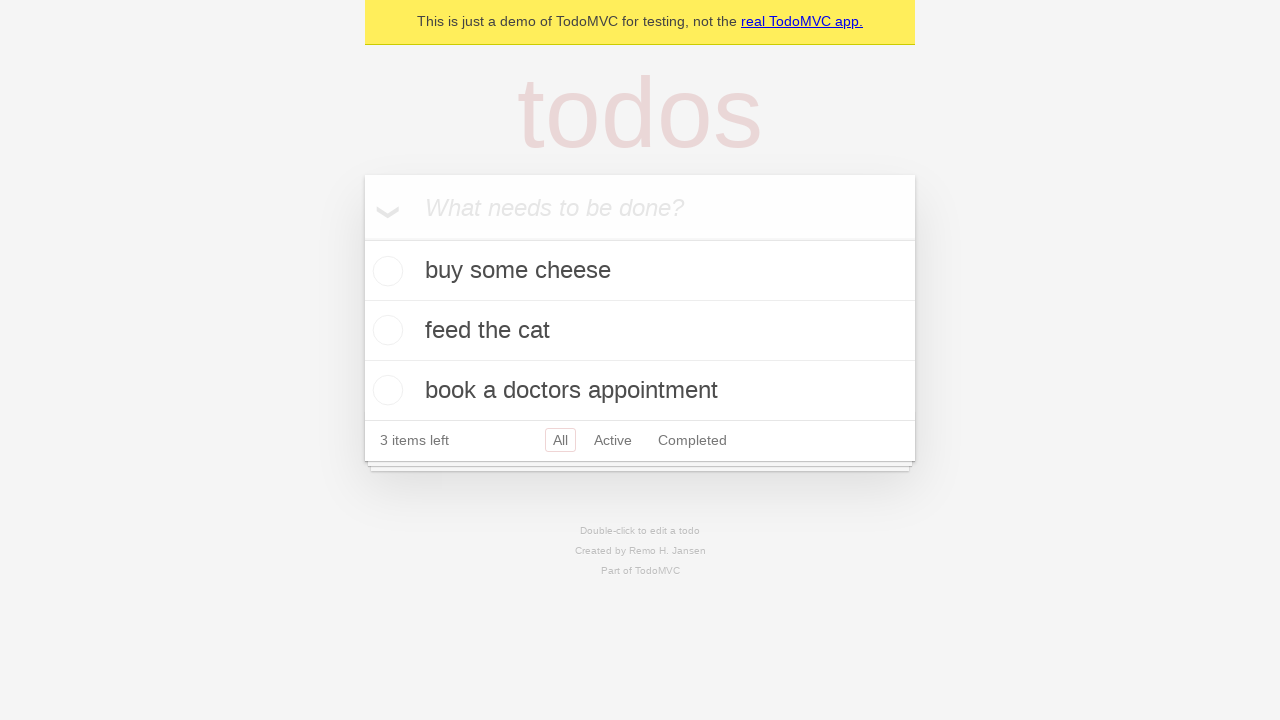

Double-clicked second todo item to enter edit mode at (640, 331) on internal:testid=[data-testid="todo-item"s] >> nth=1
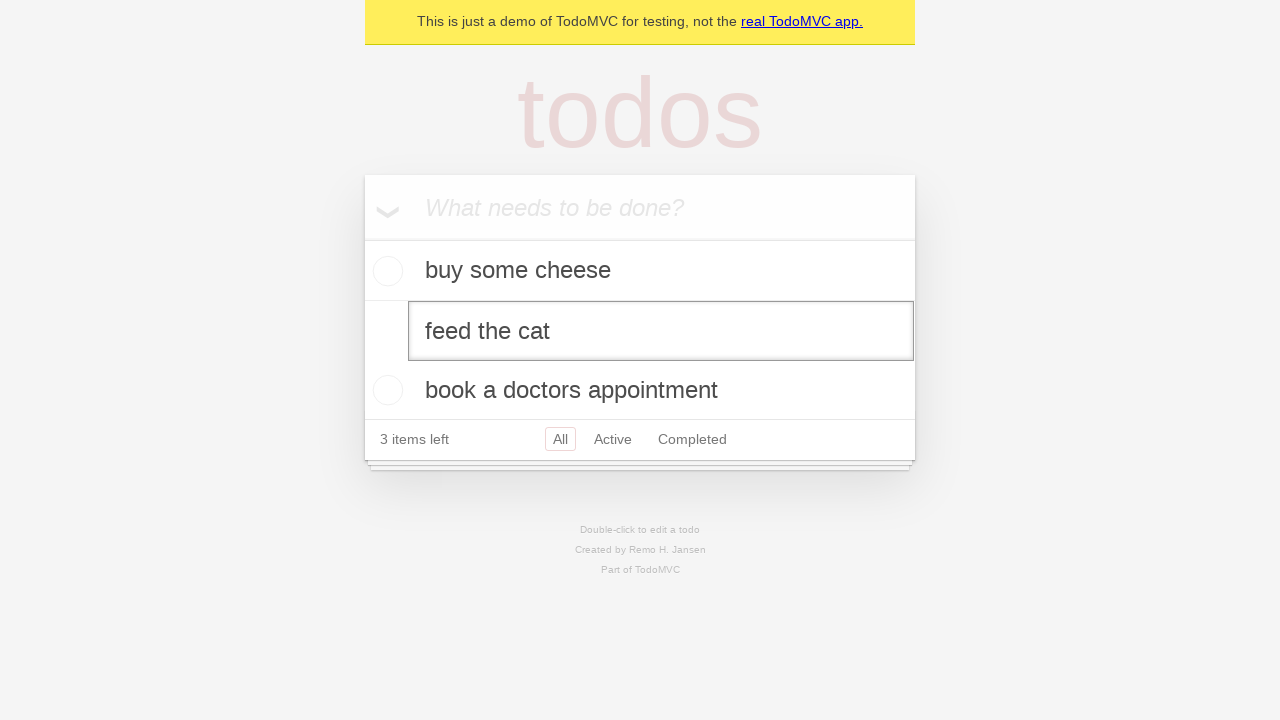

Filled edit textbox with text containing leading and trailing whitespace: '    buy some sausages    ' on internal:testid=[data-testid="todo-item"s] >> nth=1 >> internal:role=textbox[nam
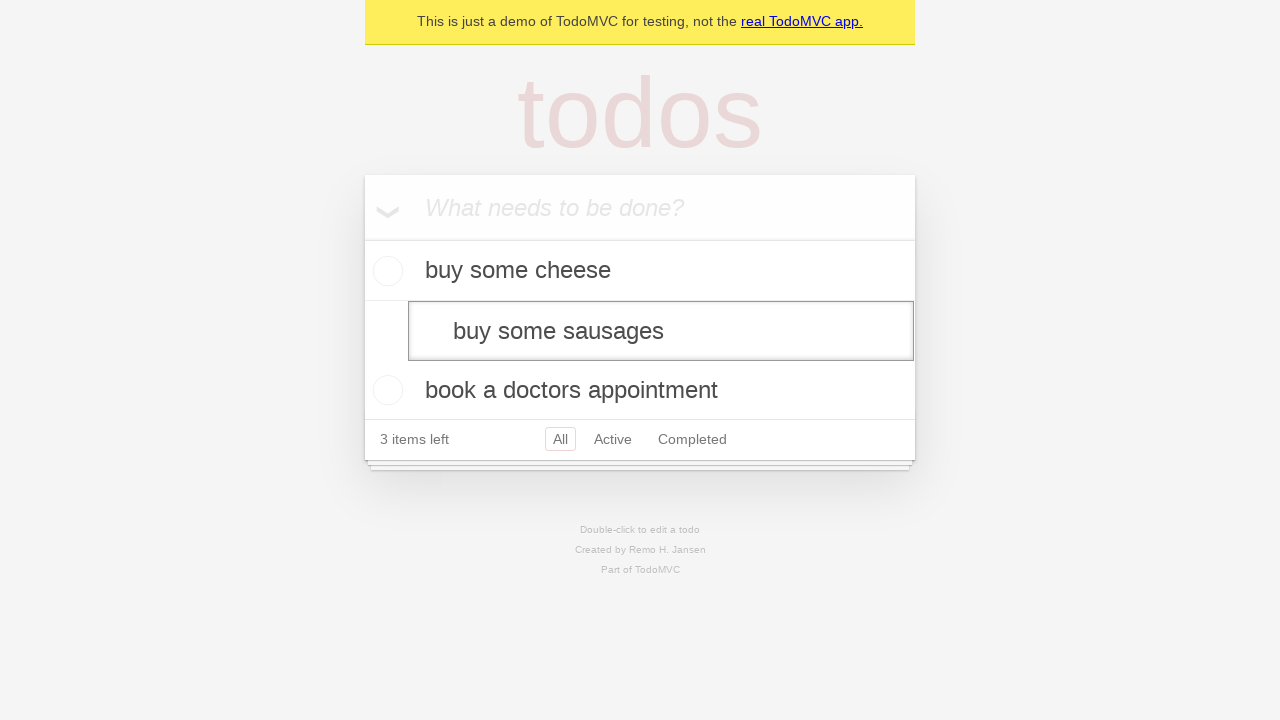

Pressed Enter to confirm edit, whitespace should be trimmed to 'buy some sausages' on internal:testid=[data-testid="todo-item"s] >> nth=1 >> internal:role=textbox[nam
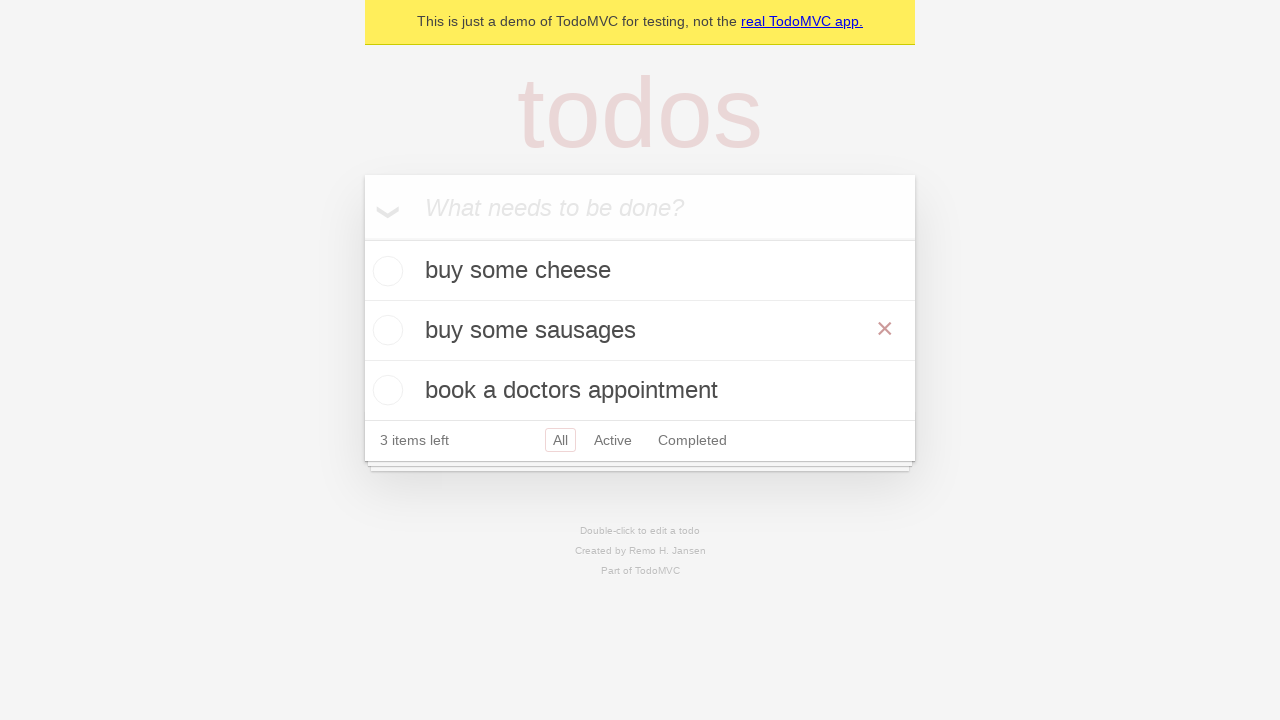

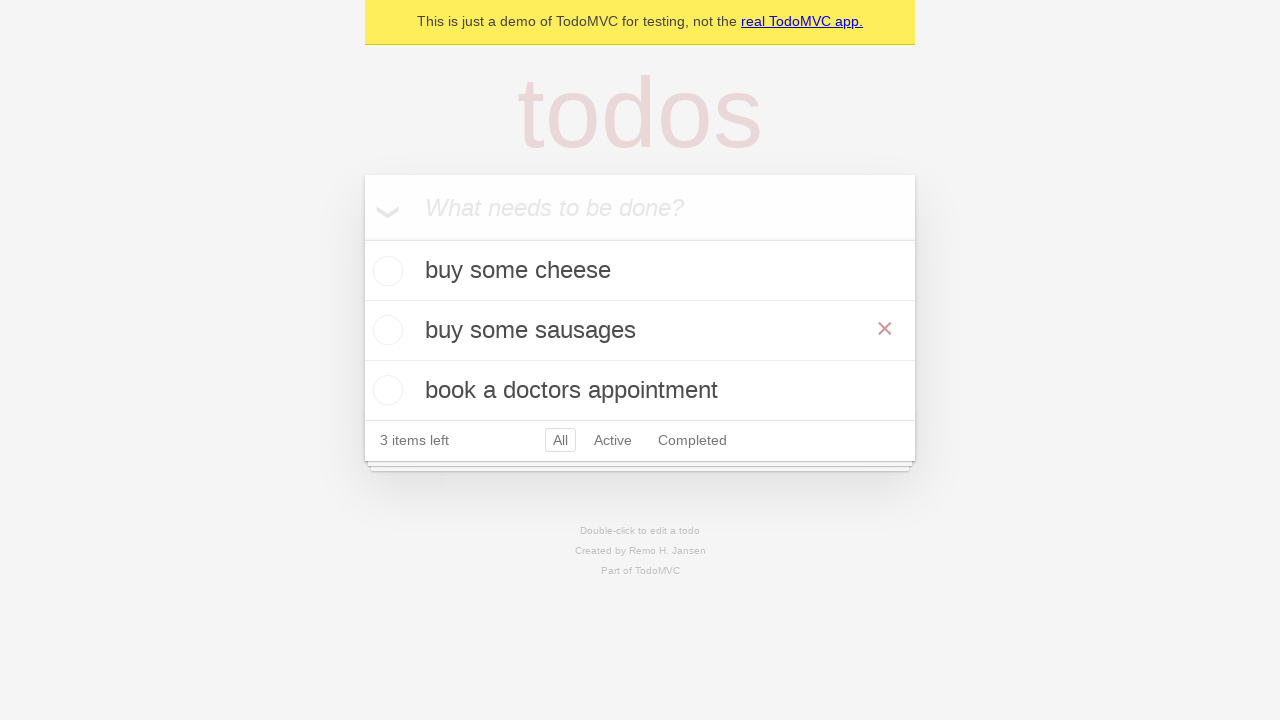